Tests the search filter functionality on a product offers page by searching for "Rice" and verifying that filtered results are displayed

Starting URL: https://rahulshettyacademy.com/seleniumPractise/#/offers

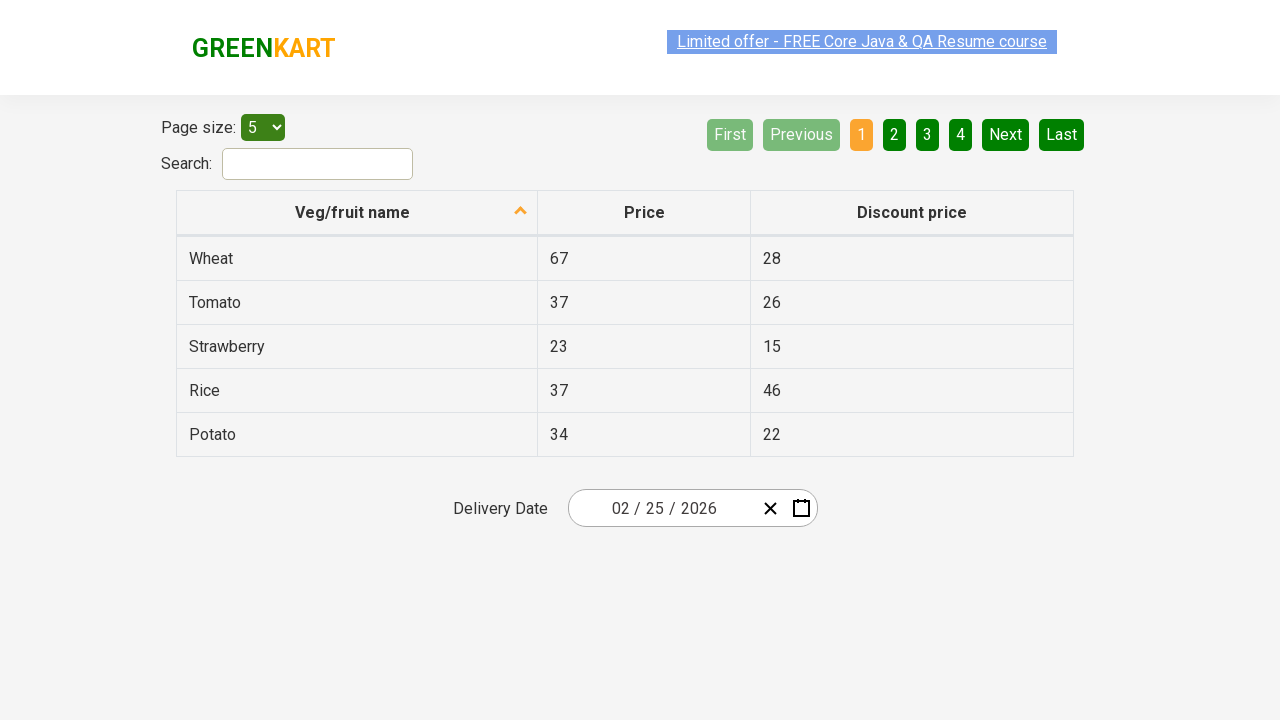

Filled search field with 'Rice' on #search-field
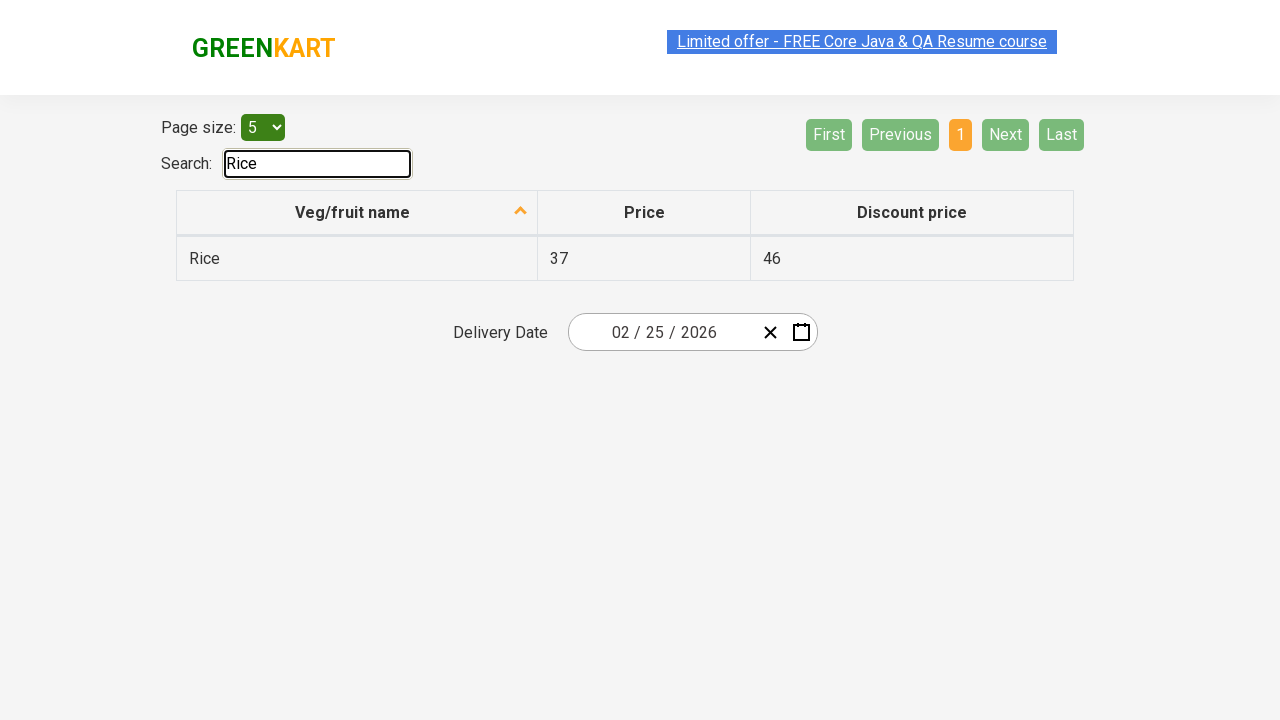

Waited 1 second for filter to apply
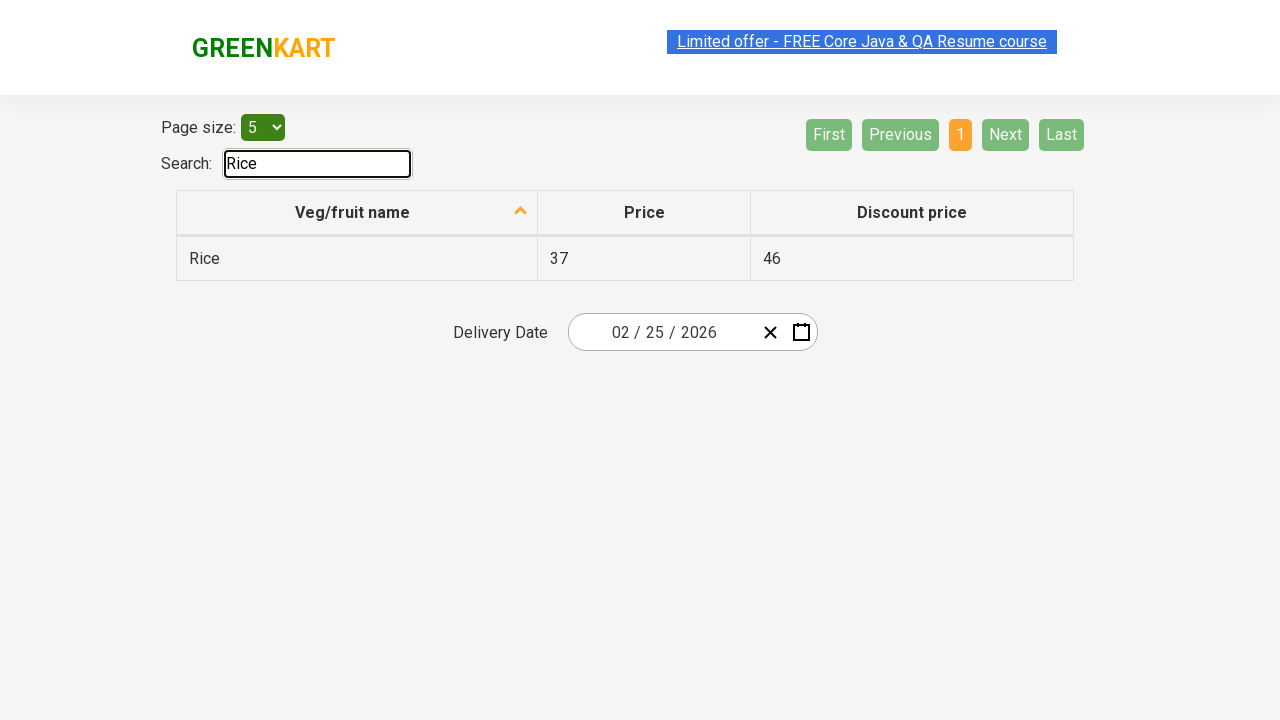

Verified filtered results are present in table
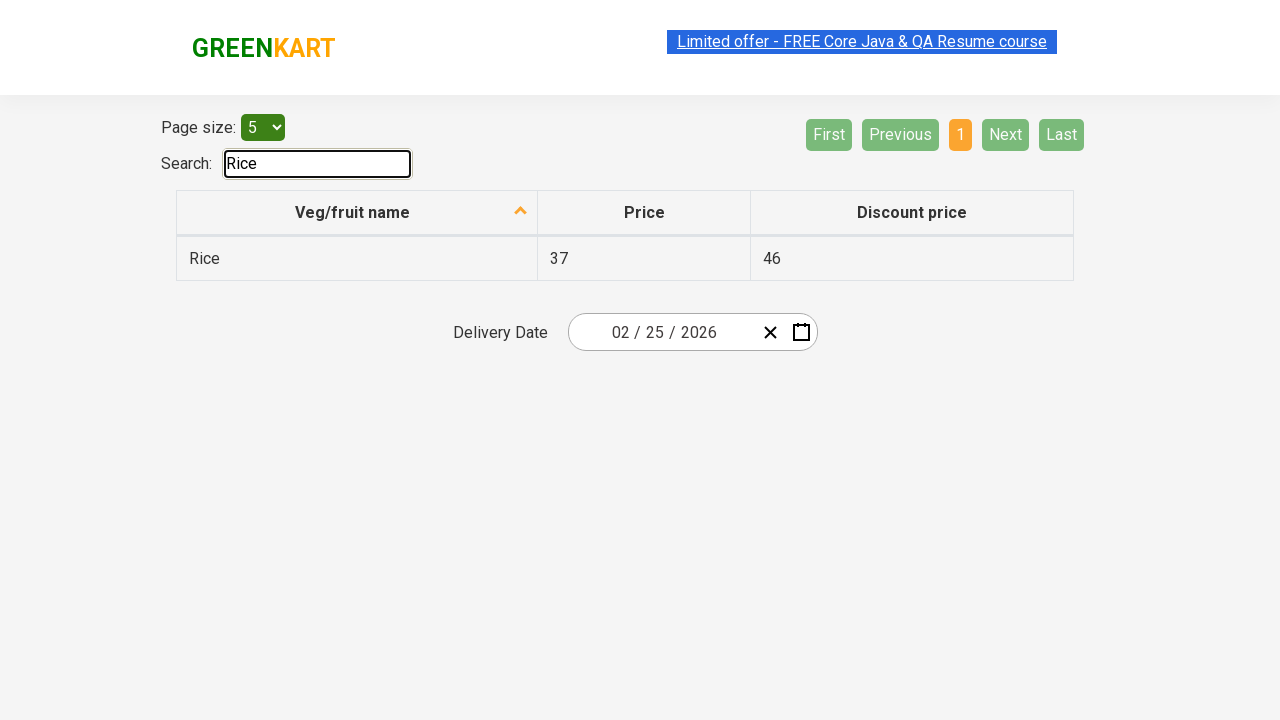

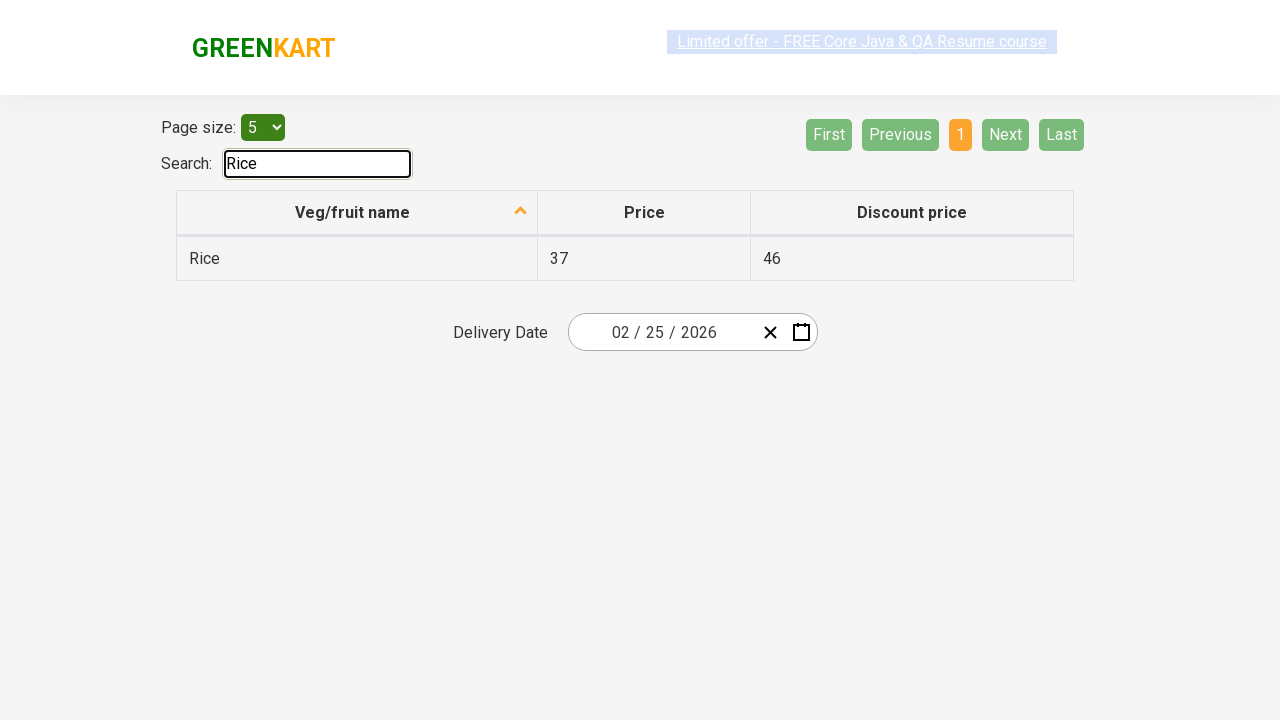